Tests clicking a button identified by multiple class attributes

Starting URL: http://www.uitestingplayground.com/classattr

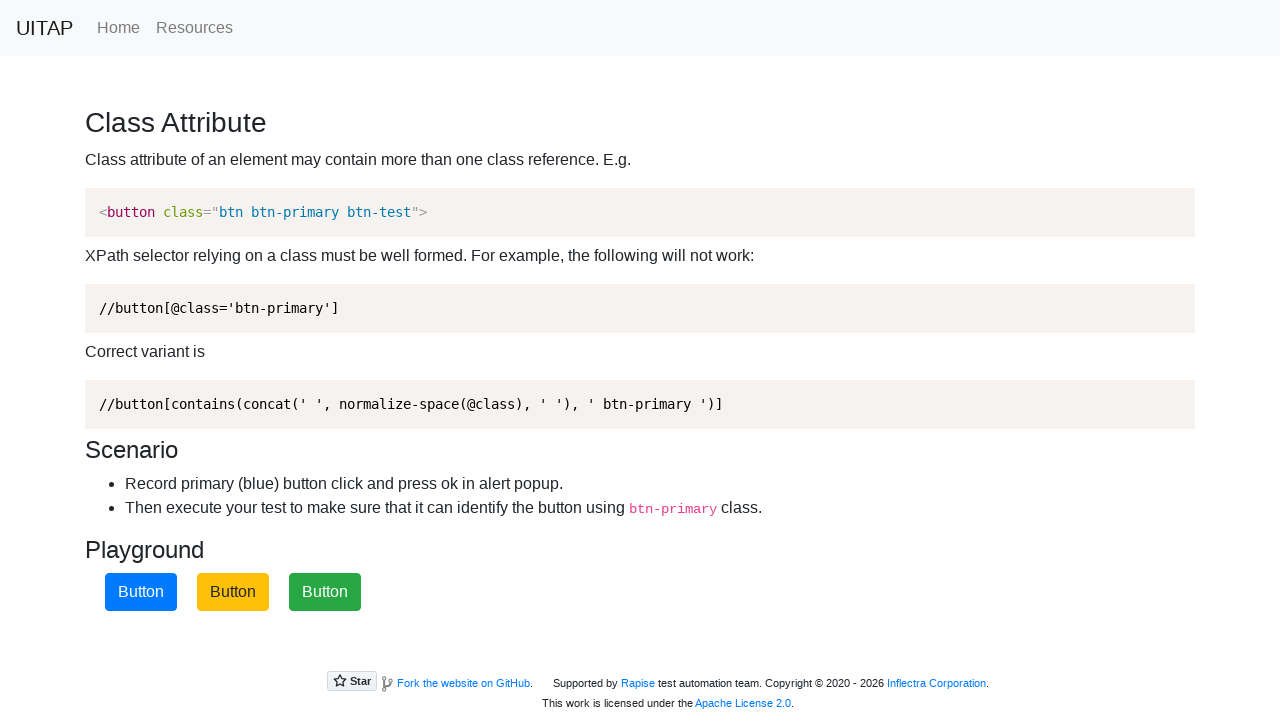

Clicked button identified by multiple class attributes (btn-primary and btn-test) at (141, 592) on //button[contains(@class, 'btn-primary') and contains(@class, 'btn-test')]
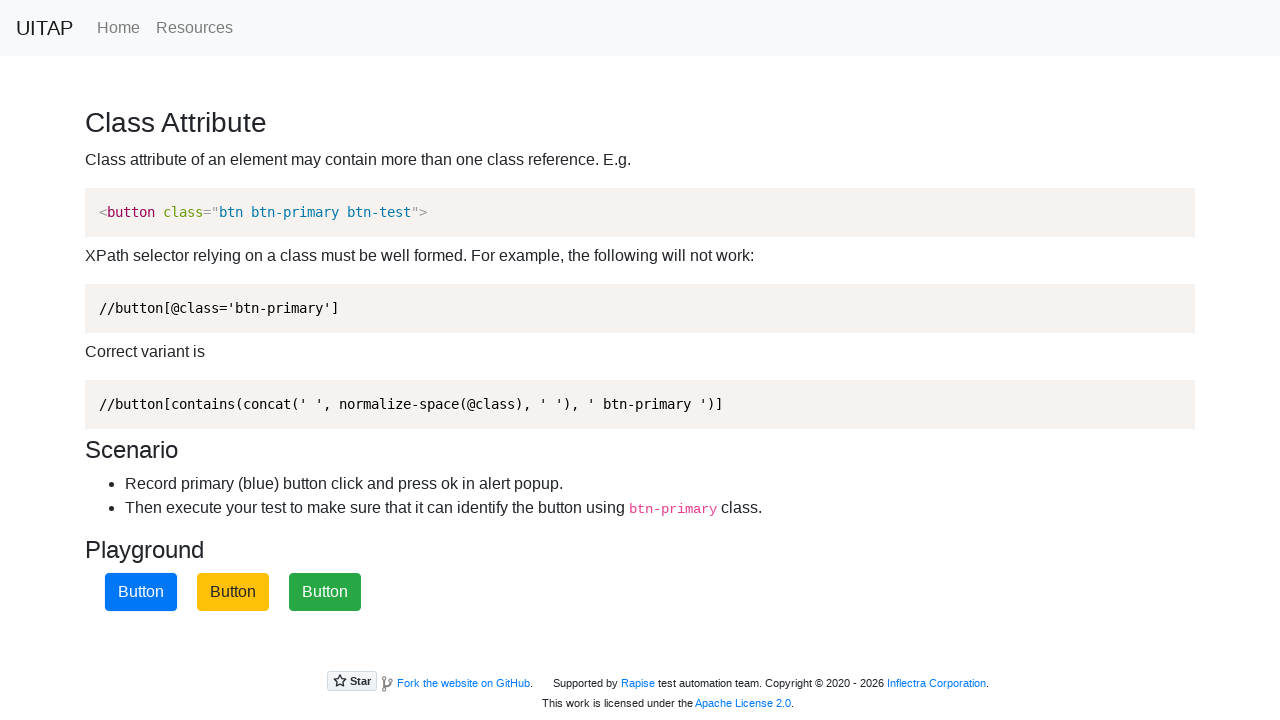

Verified button with multiple class attributes remains visible
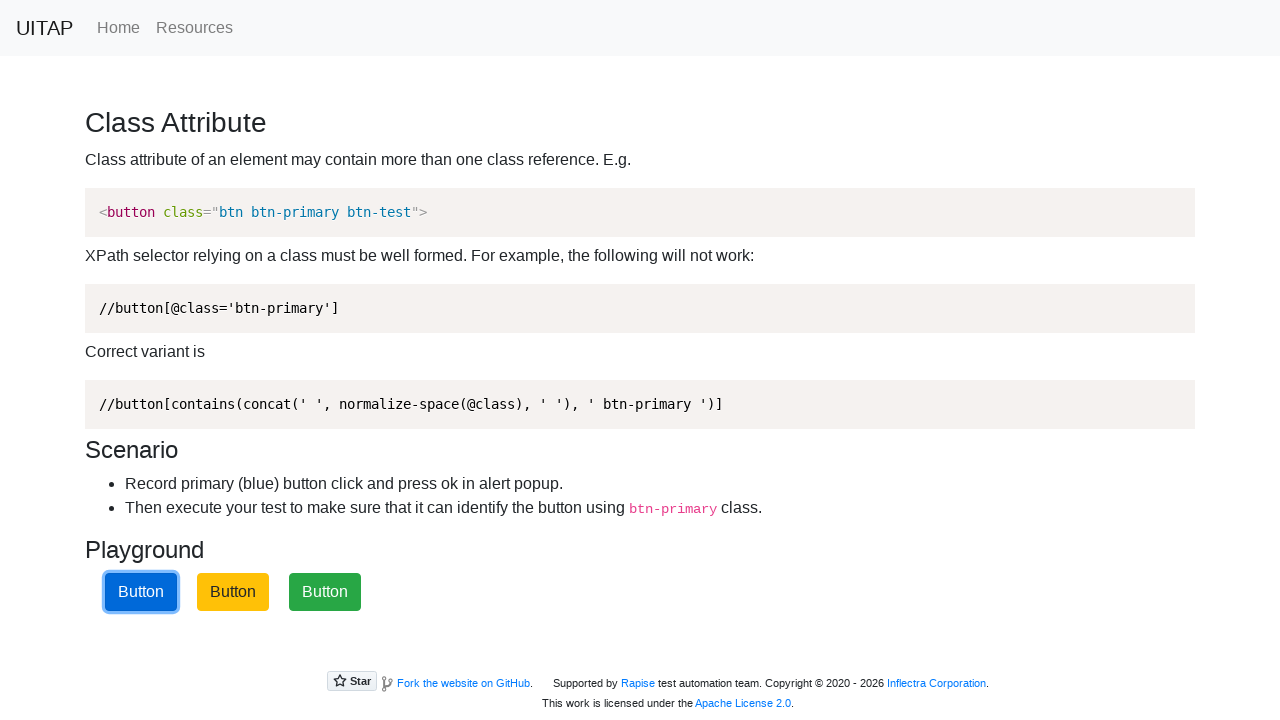

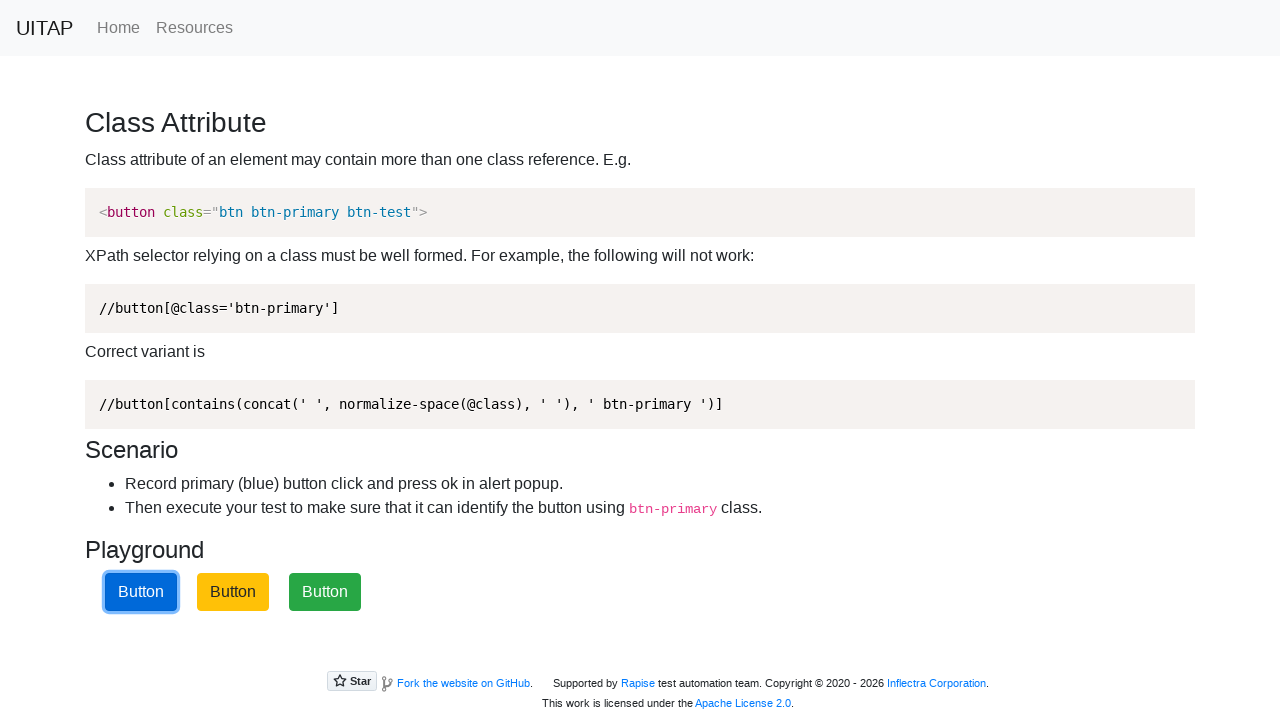